Tests drag and drop functionality by dragging an element from column A to column B

Starting URL: https://the-internet.herokuapp.com/drag_and_drop

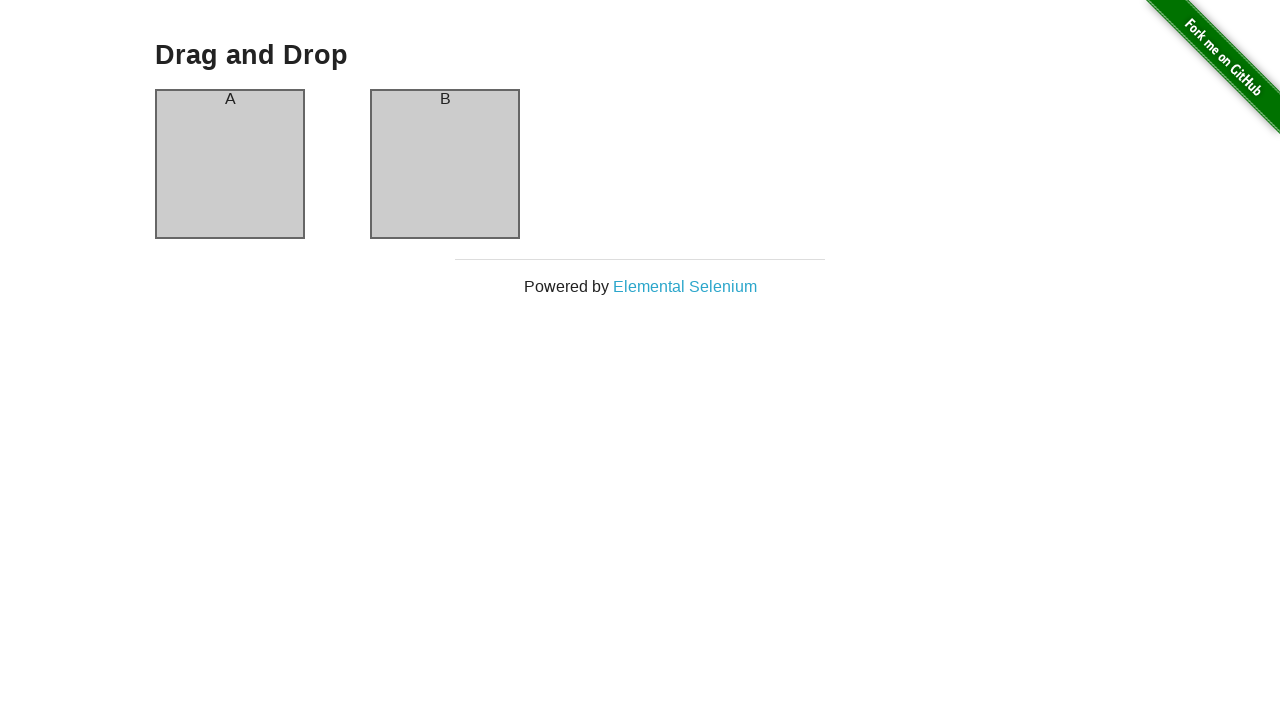

Located source element in column A
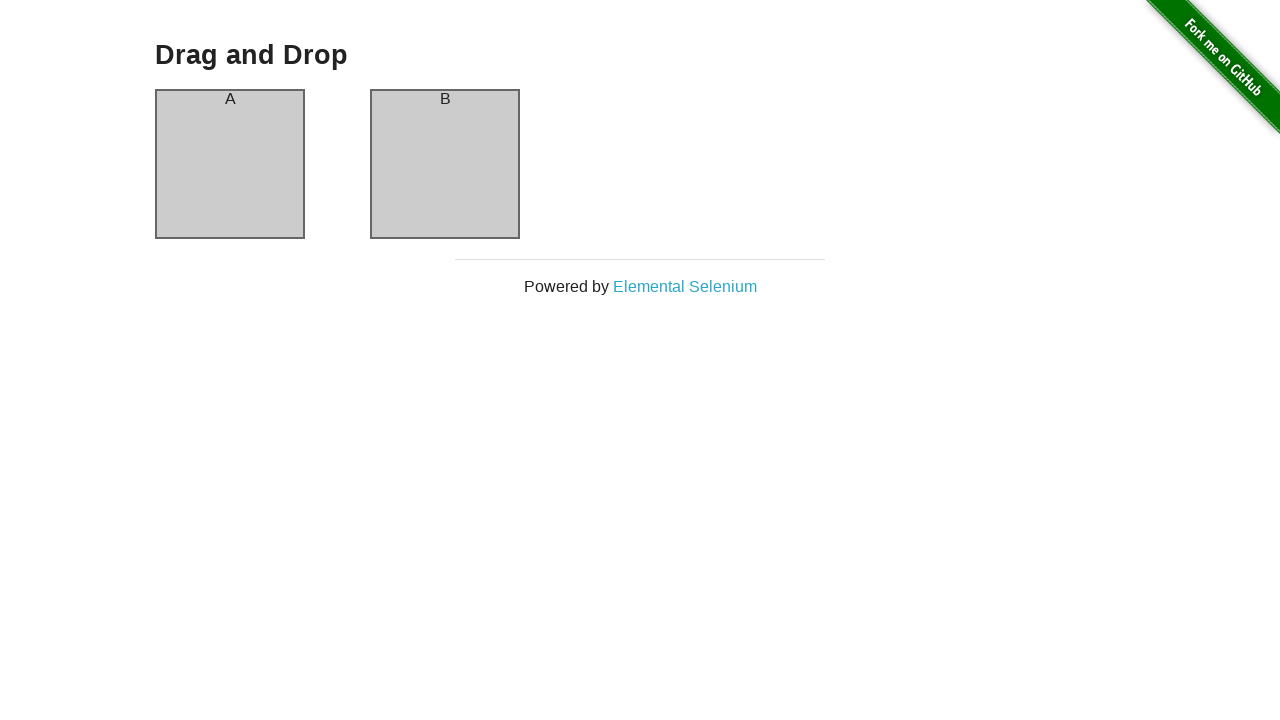

Located target element in column B
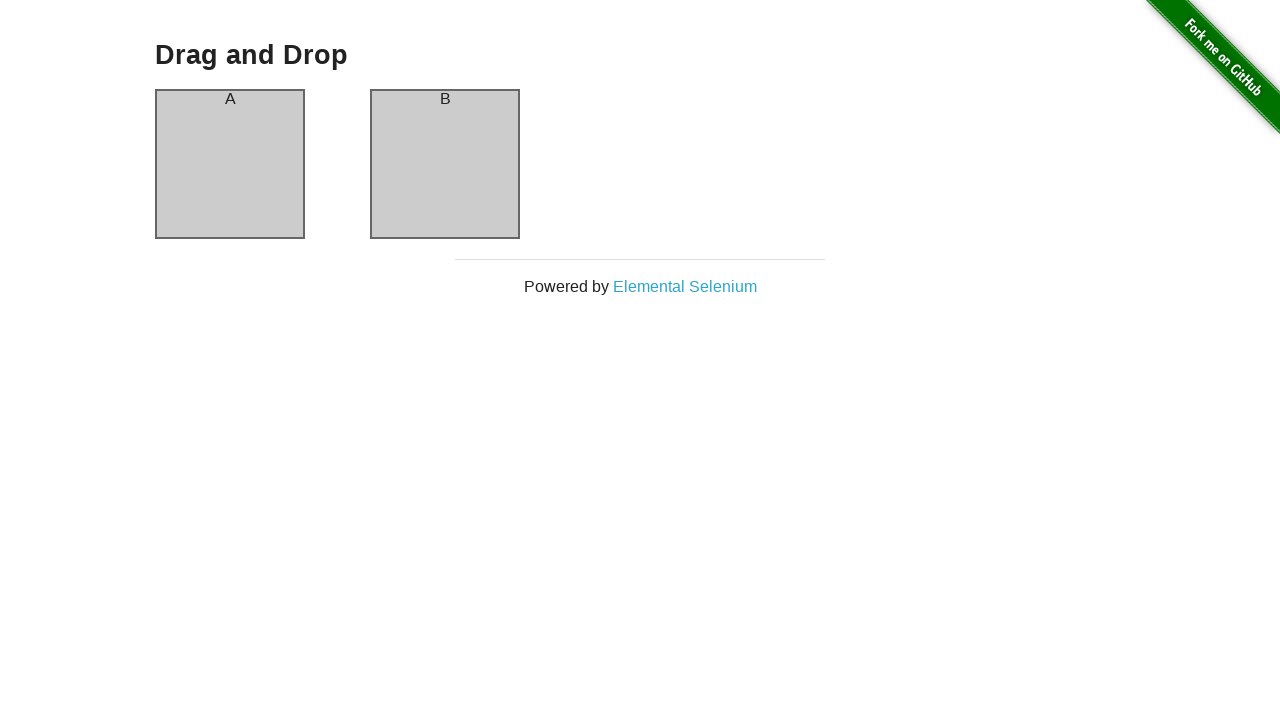

Dragged element from column A to column B at (445, 164)
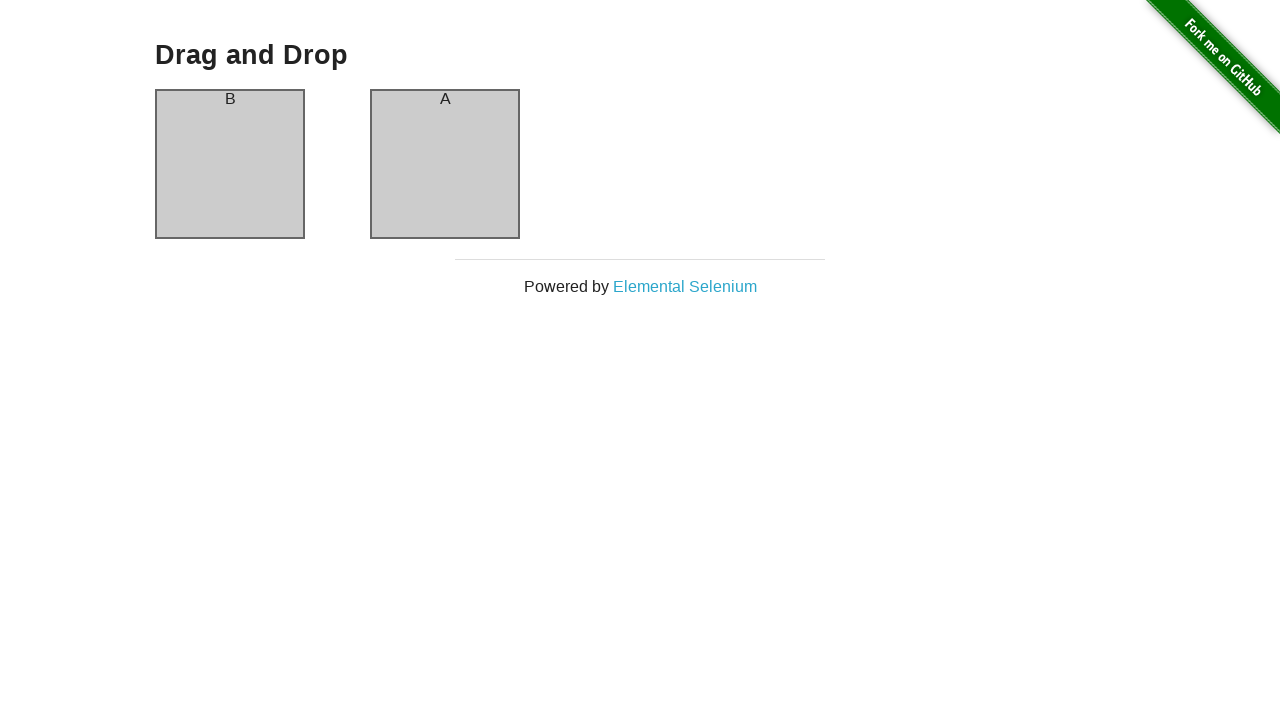

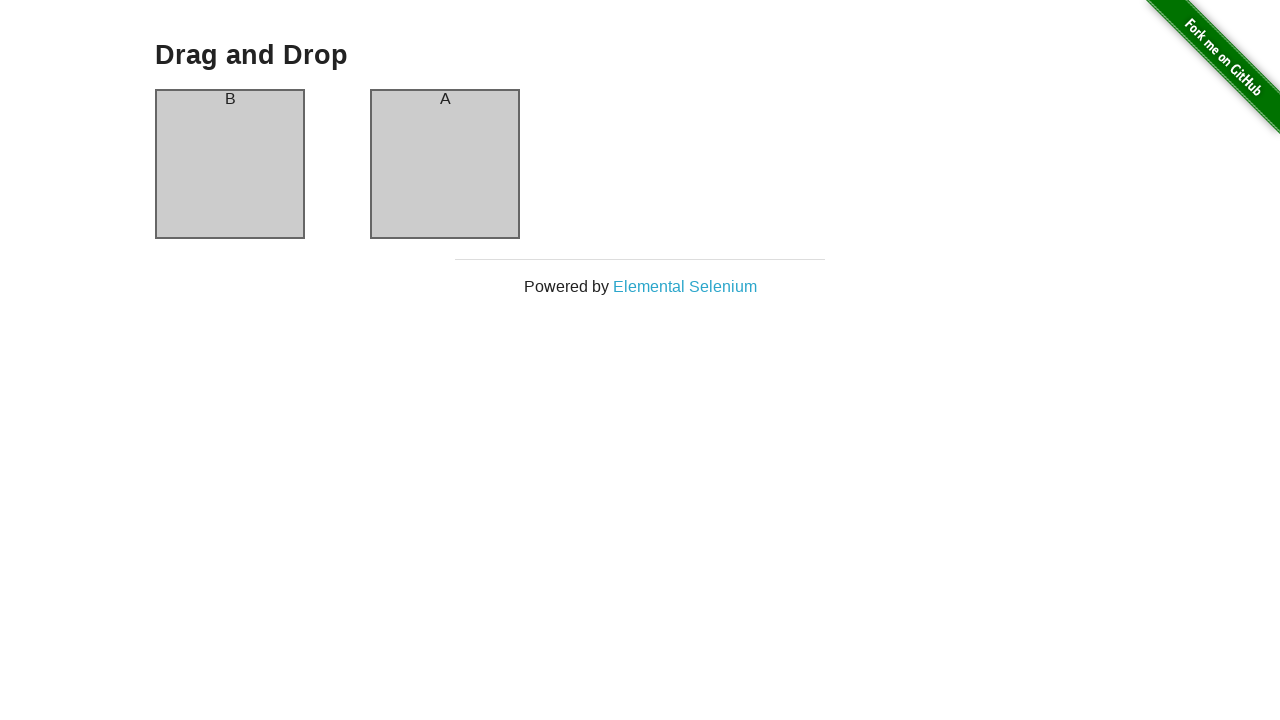